Tests a math quiz form by reading two numbers from the page, calculating their sum, selecting the answer from a dropdown, and submitting the form

Starting URL: http://suninjuly.github.io/selects2.html

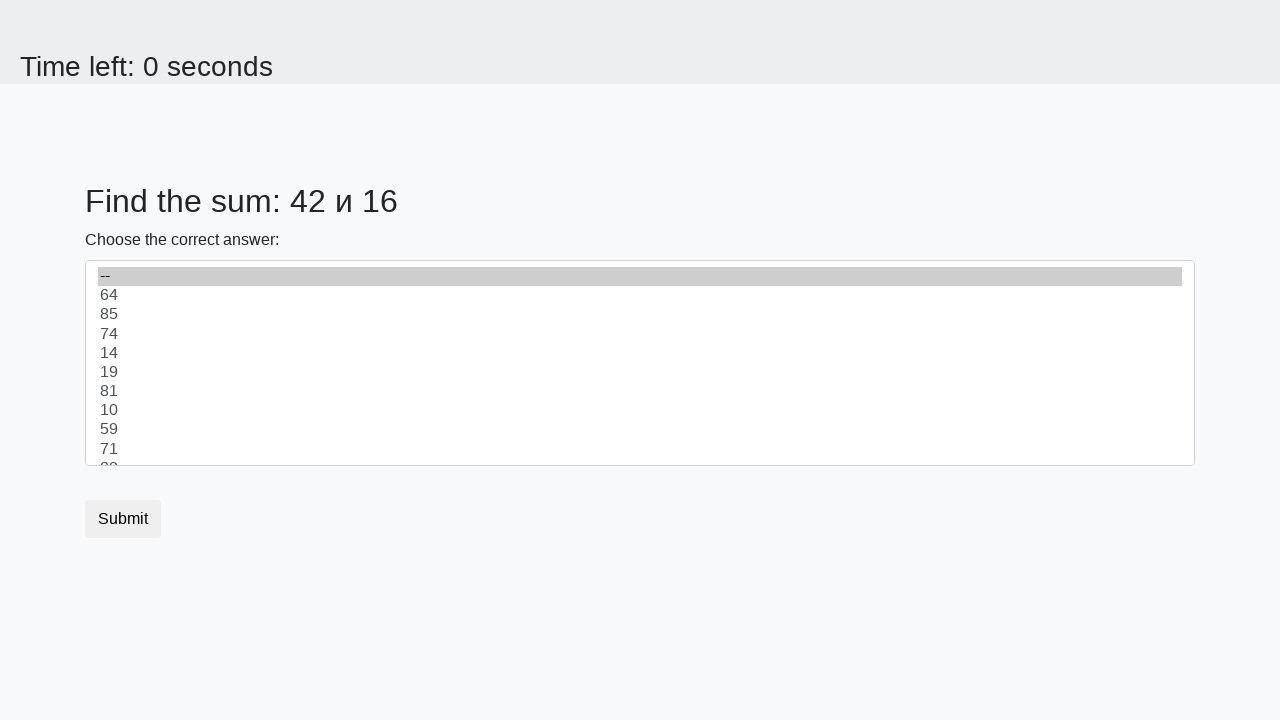

Read first number from #num1 element
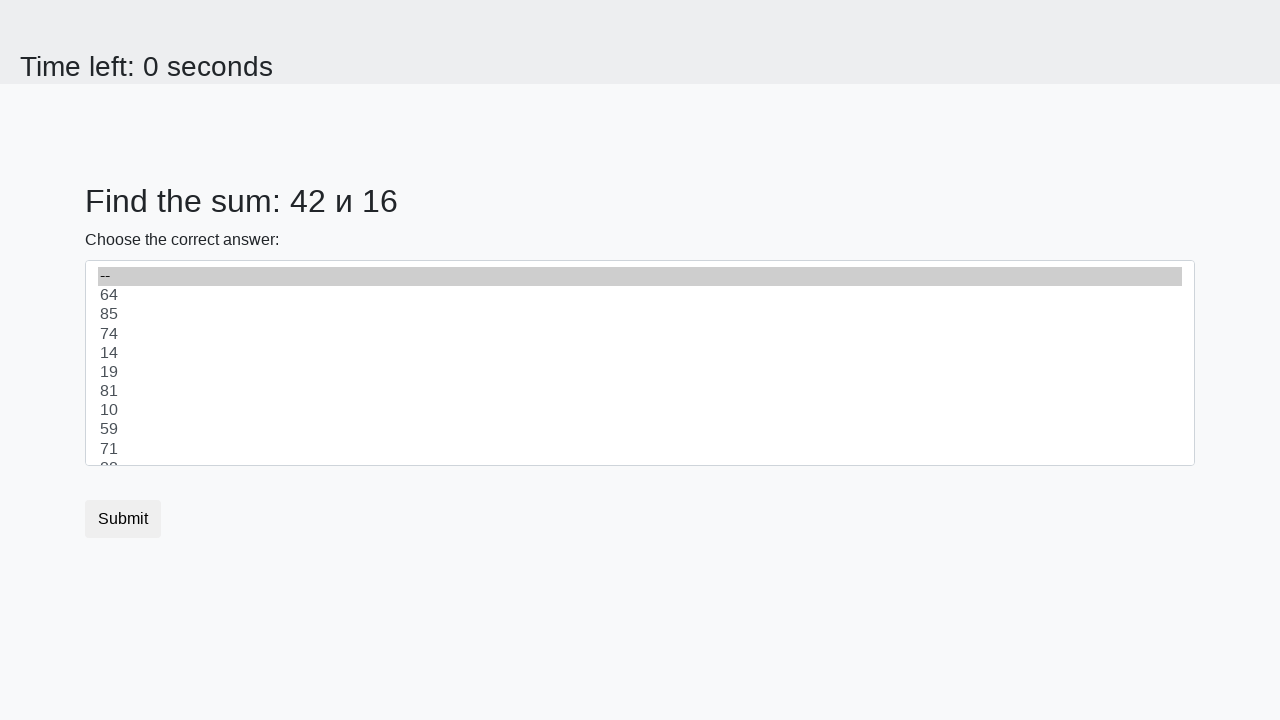

Read second number from #num2 element
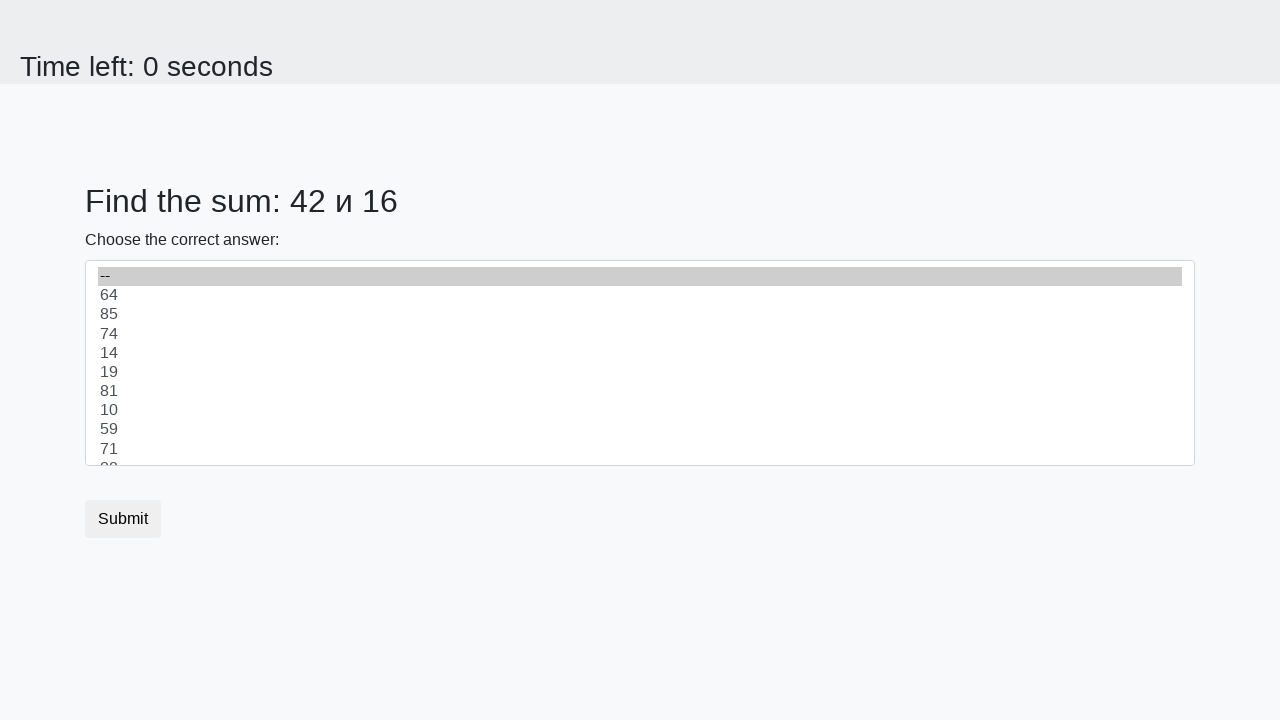

Calculated sum: 42 + 16 = 58
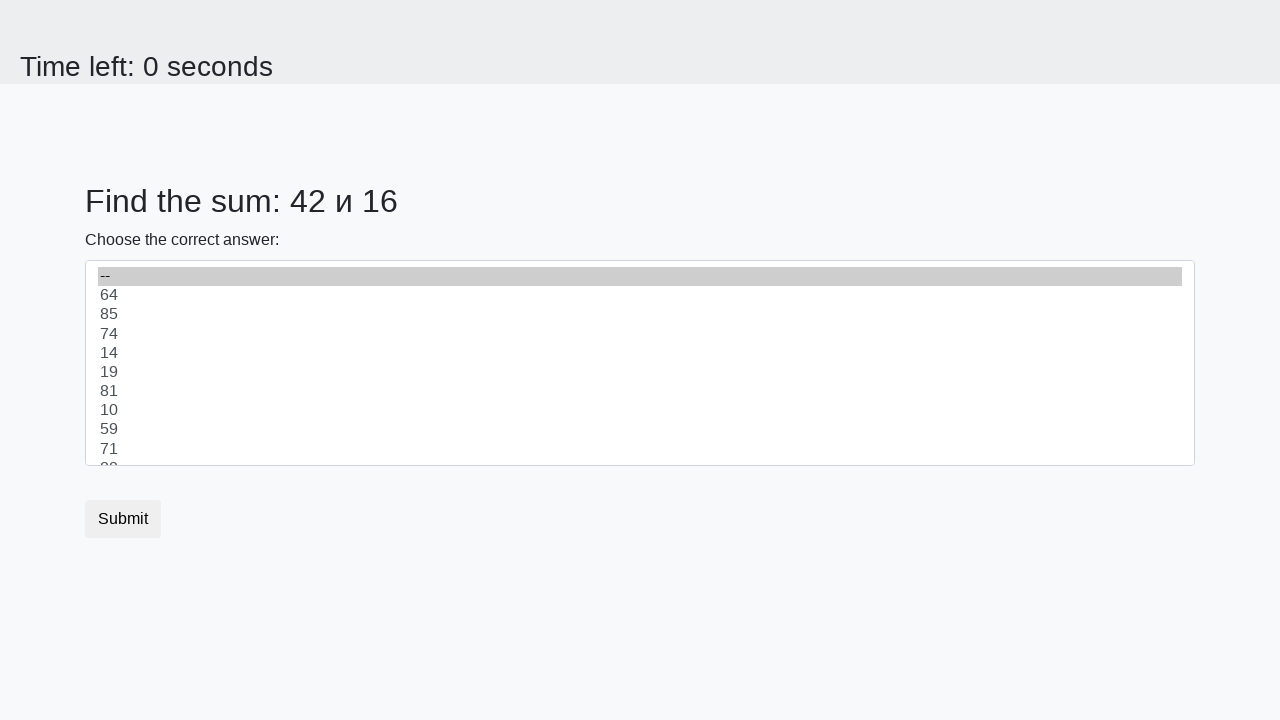

Selected answer '58' from dropdown on #dropdown
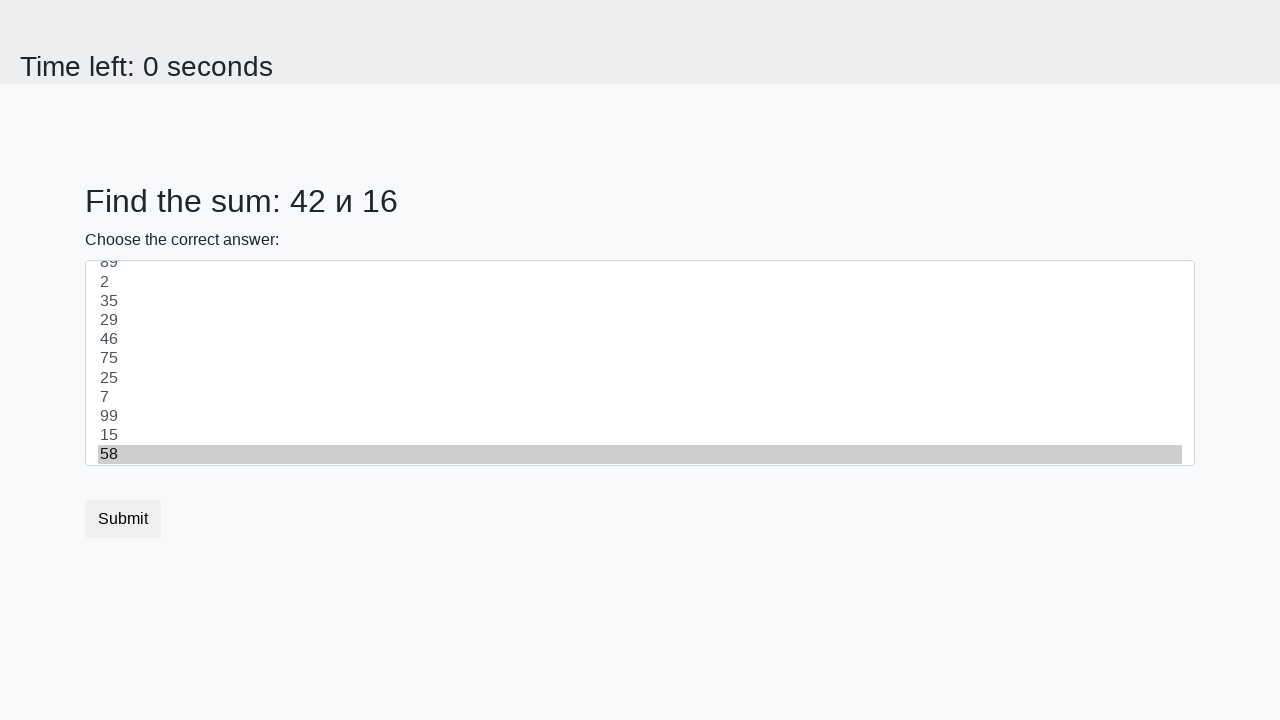

Clicked submit button to submit the form at (123, 519) on button
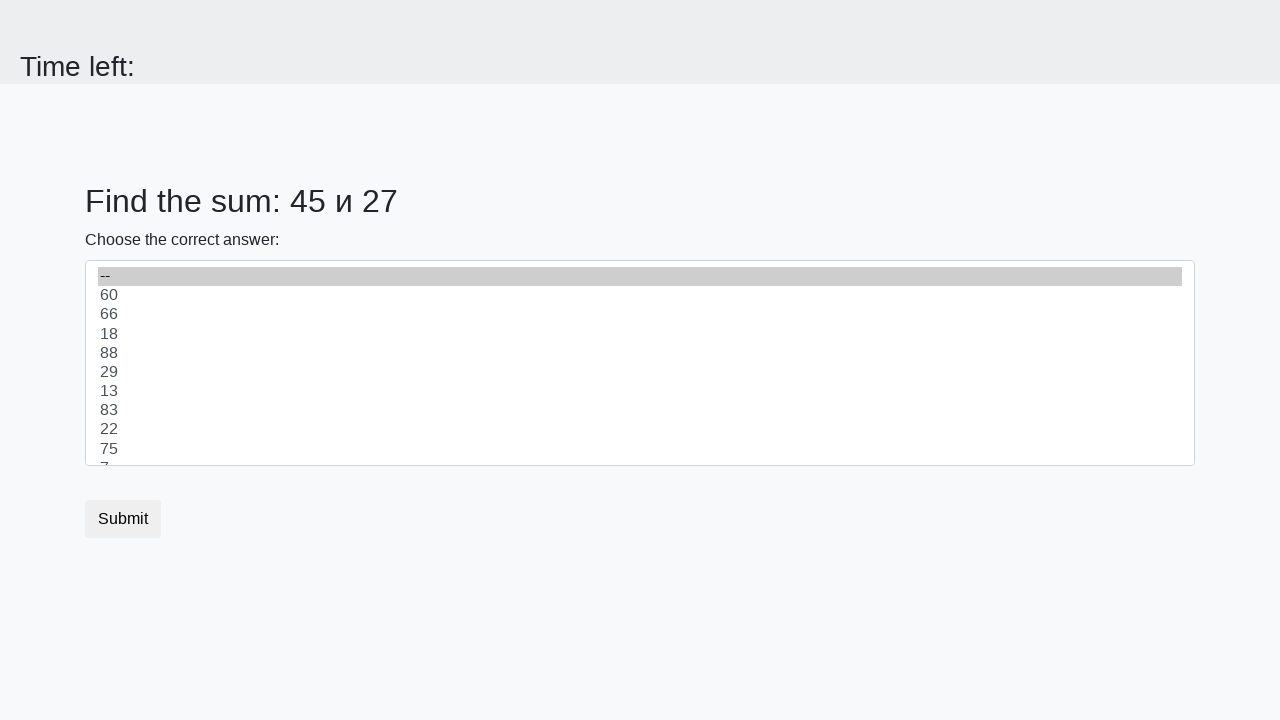

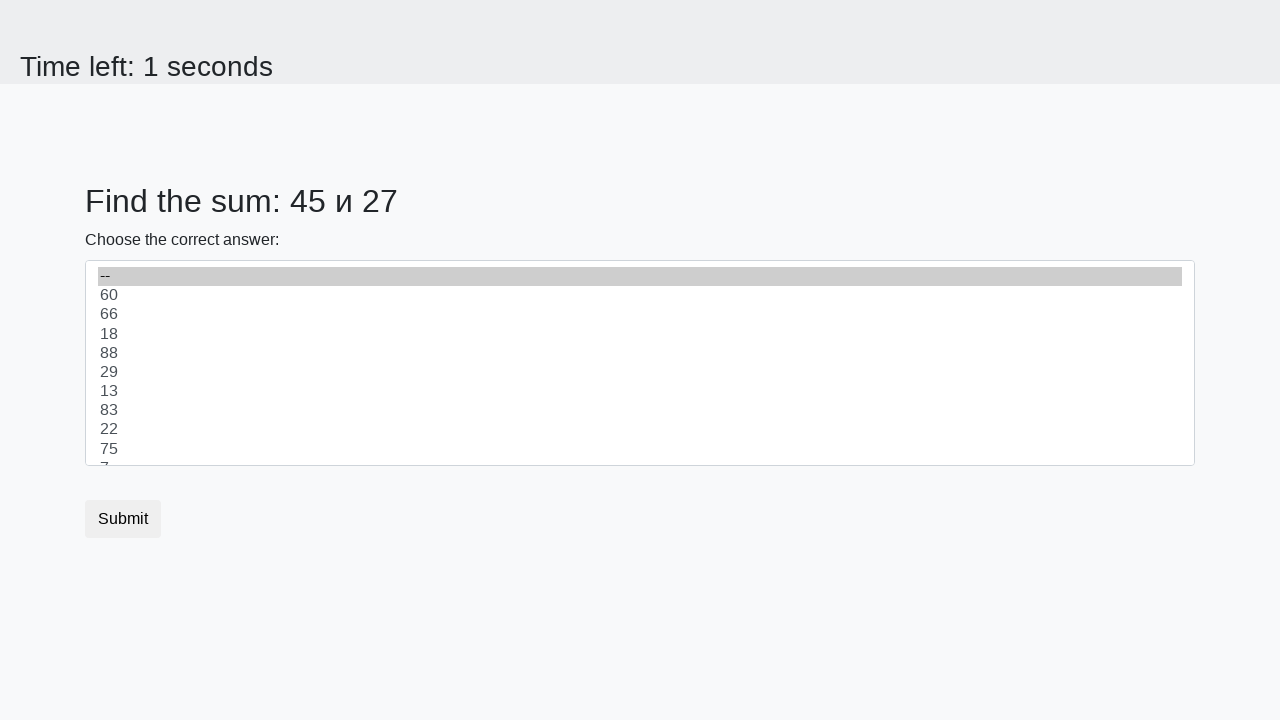